Tests Akamai Proxy Integration by navigating to the page and waiting for the pre element containing visitor ID to load

Starting URL: https://experiments.martinmakarsky.com/fingerprint-pro-react-akamai

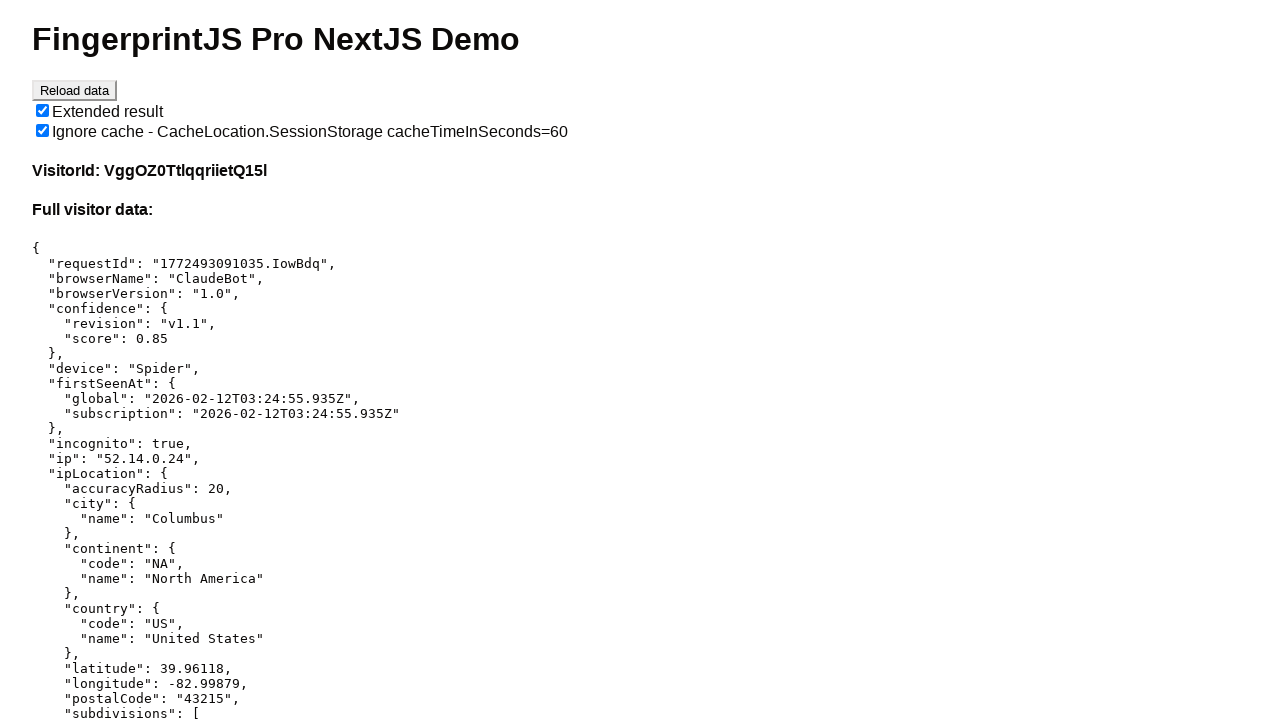

Navigated to Akamai Proxy Integration test page
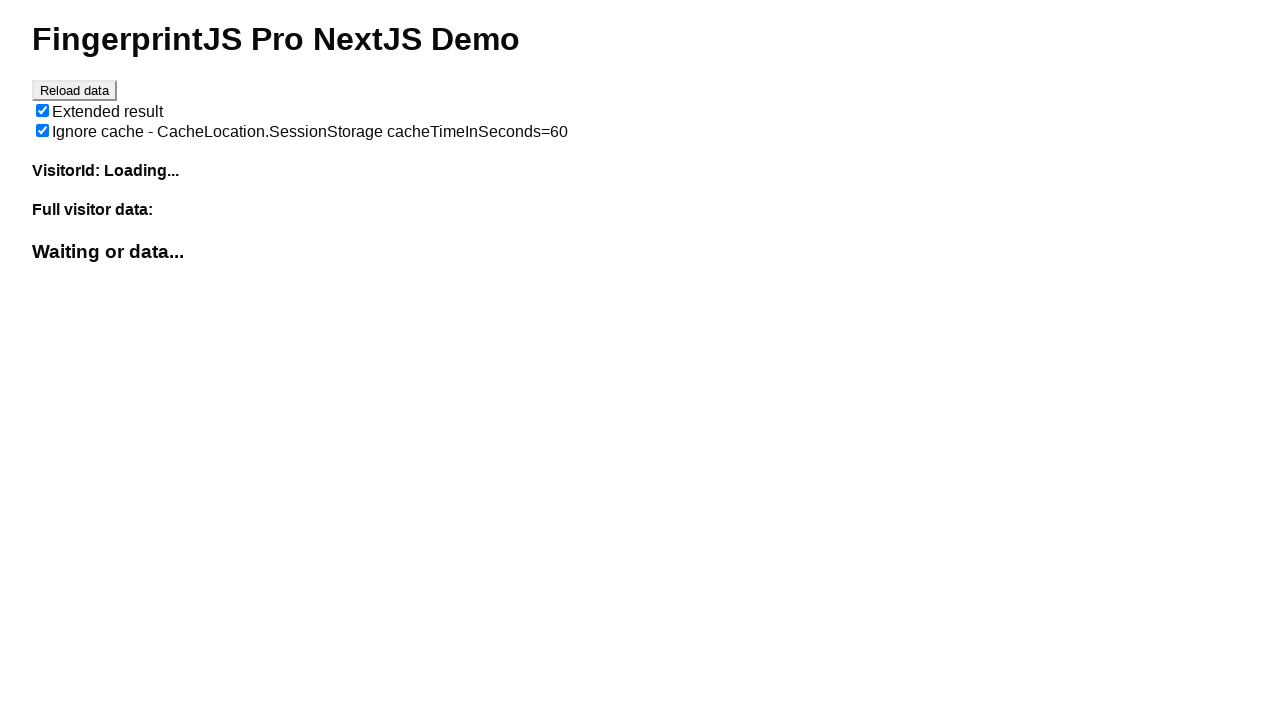

Pre element containing visitor ID loaded successfully
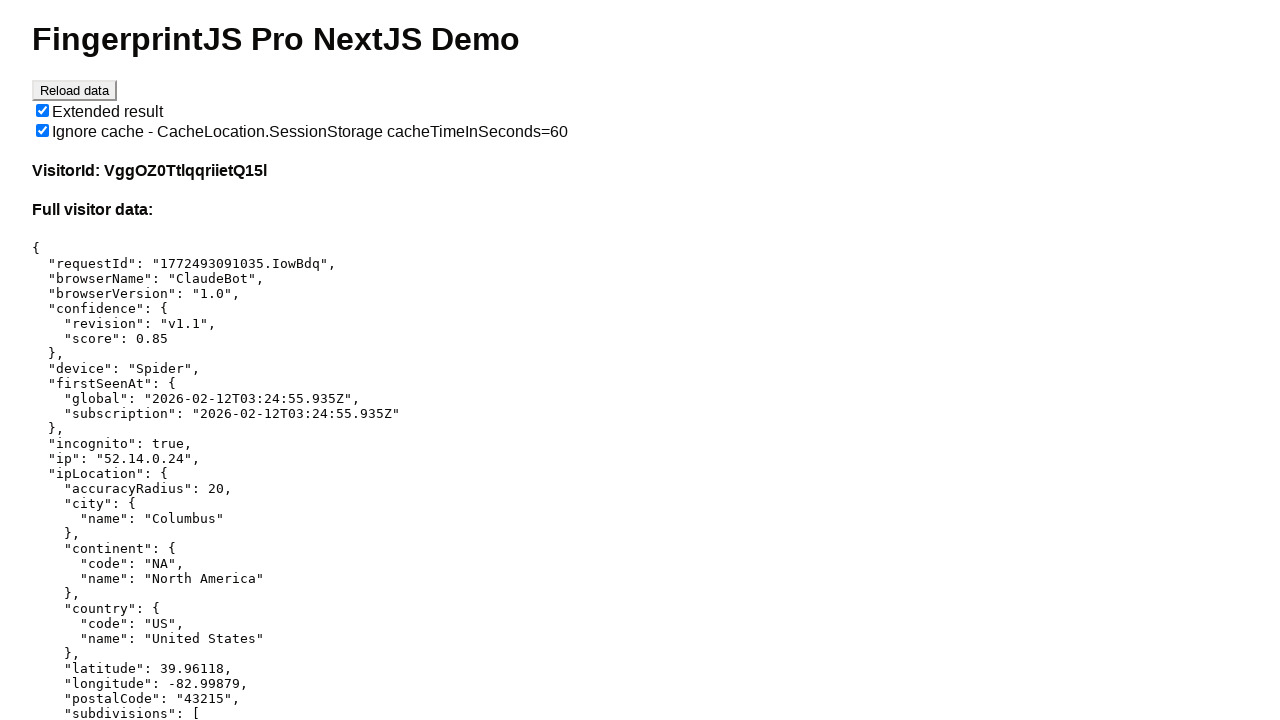

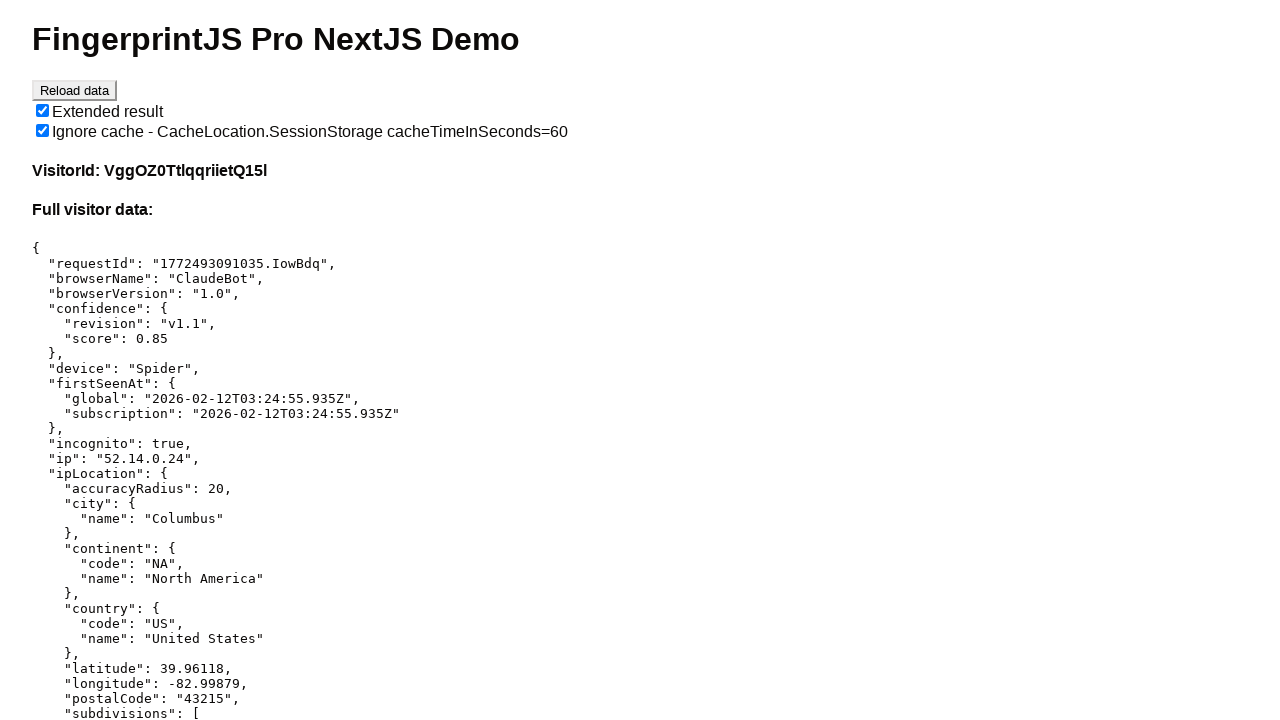